Navigates to Top Lists menu and clicks Top Hits submenu, verifying the submenu text

Starting URL: https://www.99-bottles-of-beer.net/

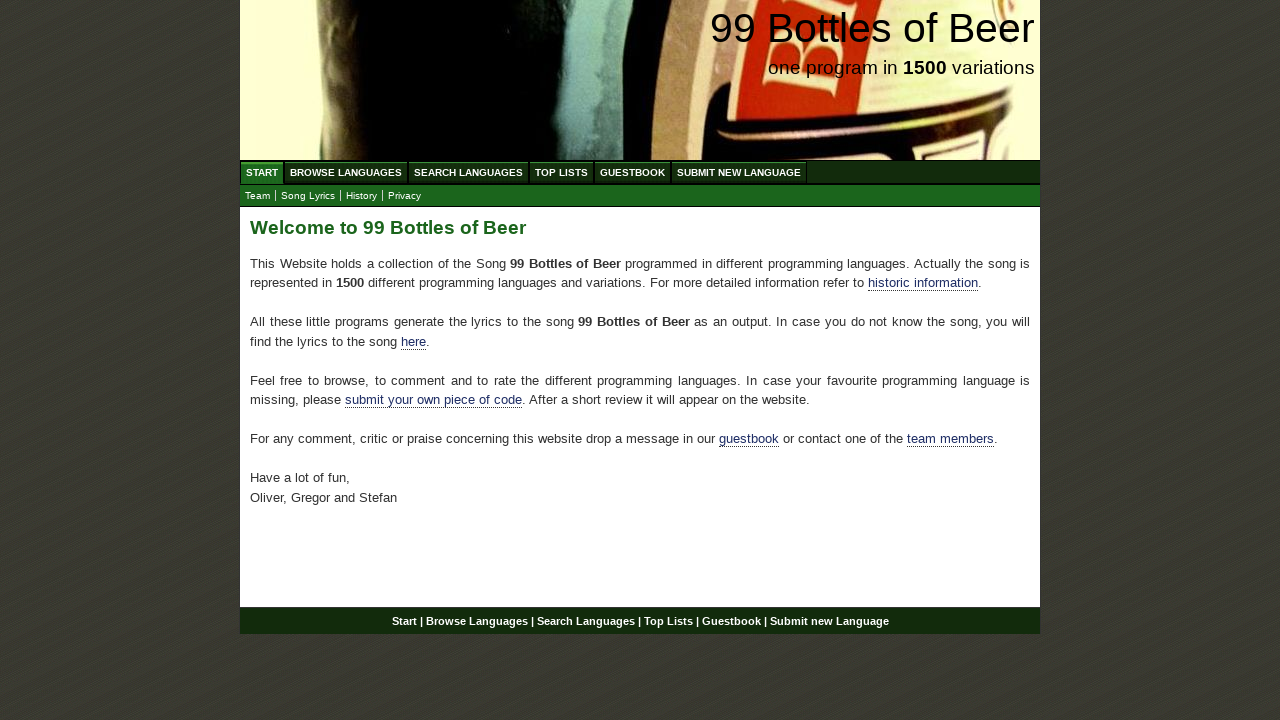

Clicked on Top List menu item at (562, 172) on xpath=//ul[@id='menu']/li/a[contains(text(), 'Top List')]
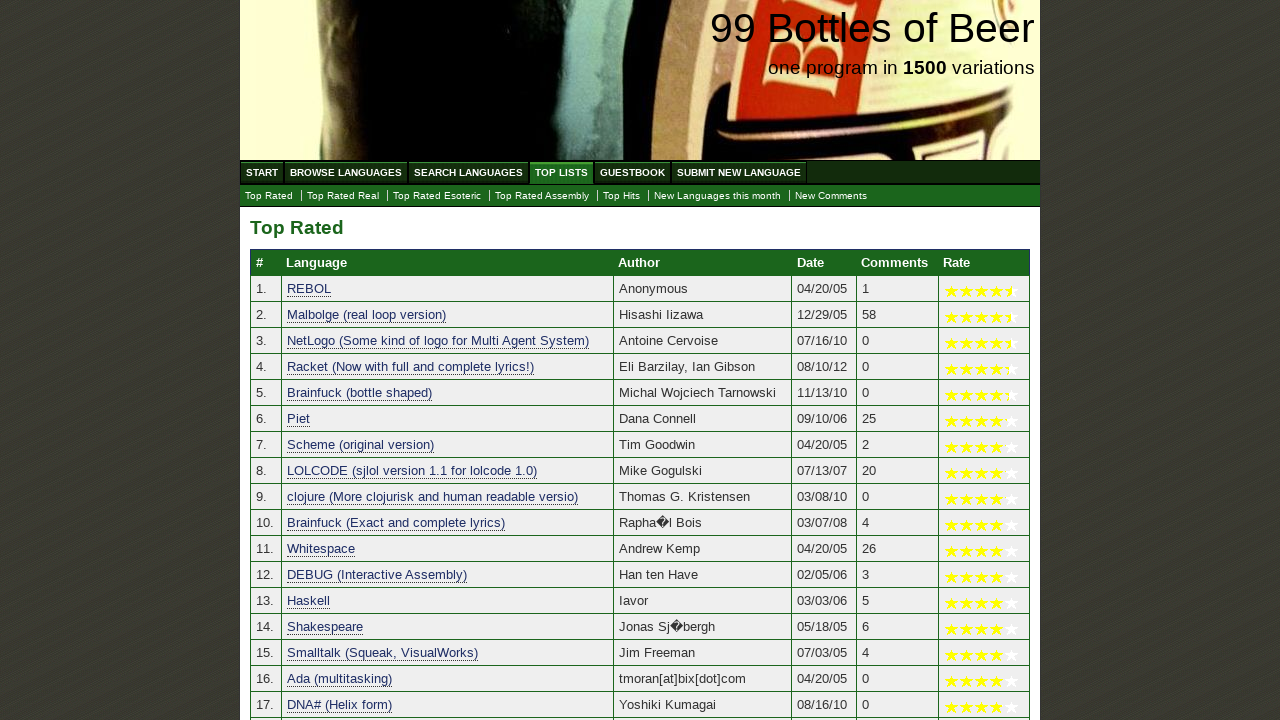

Clicked on Top Hits submenu at (622, 196) on xpath=//a[contains(text(), 'Top Hits')]
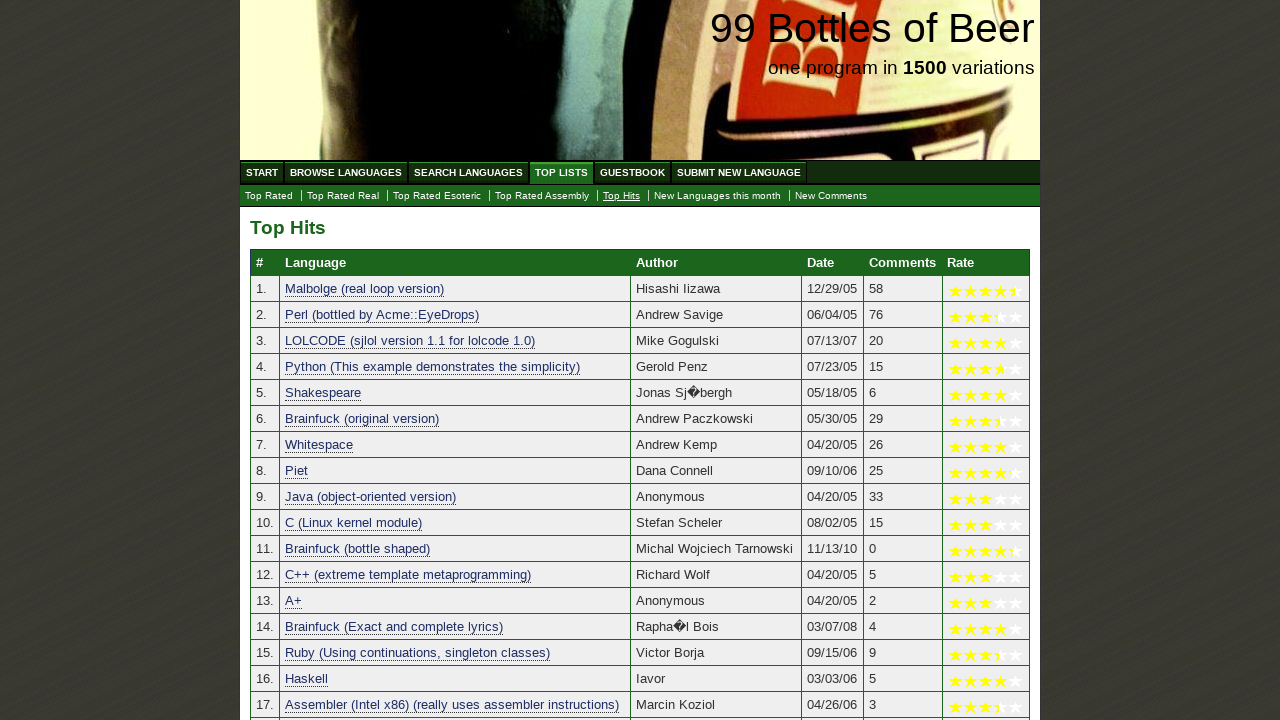

Retrieved Top Hits submenu text content
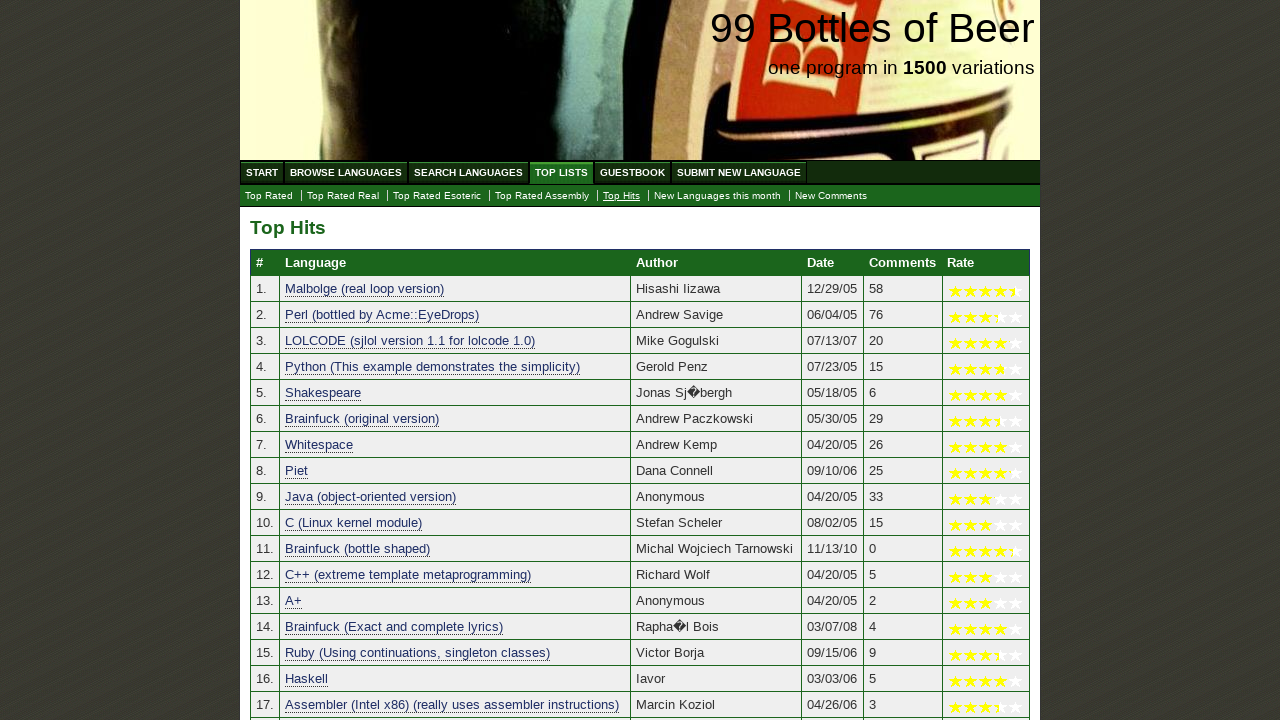

Verified Top Hits submenu text equals 'Top Hits'
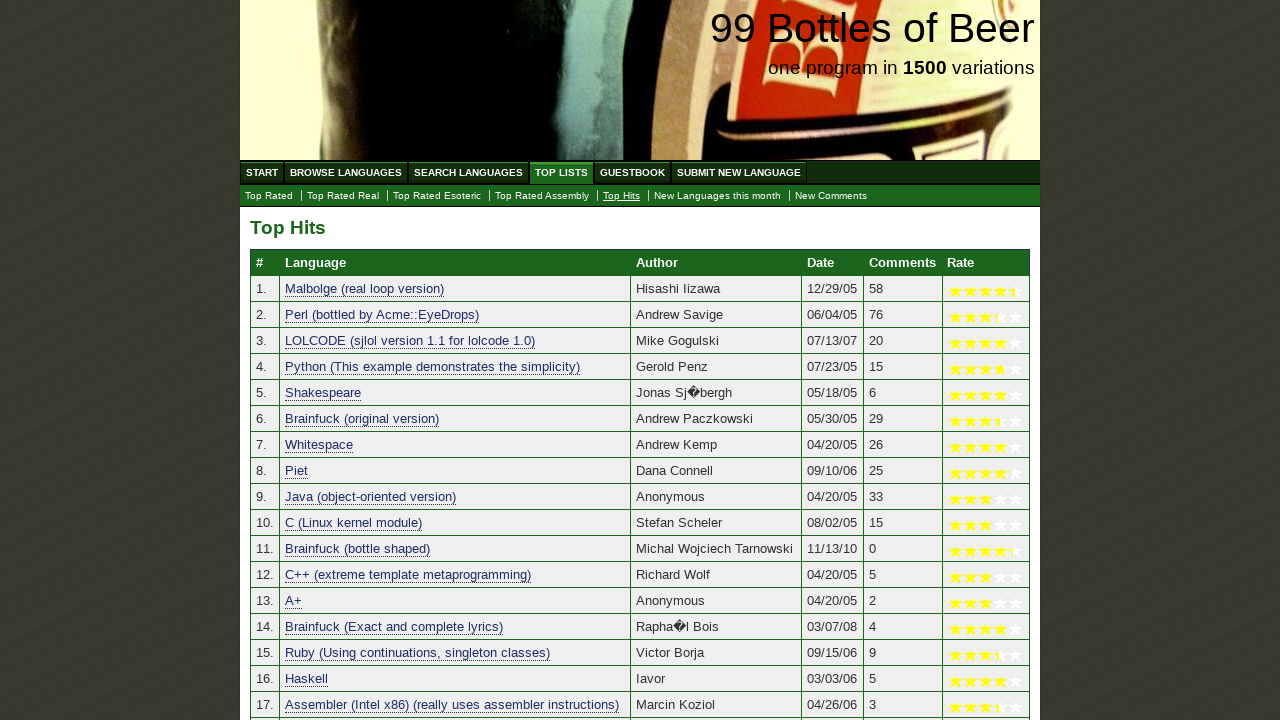

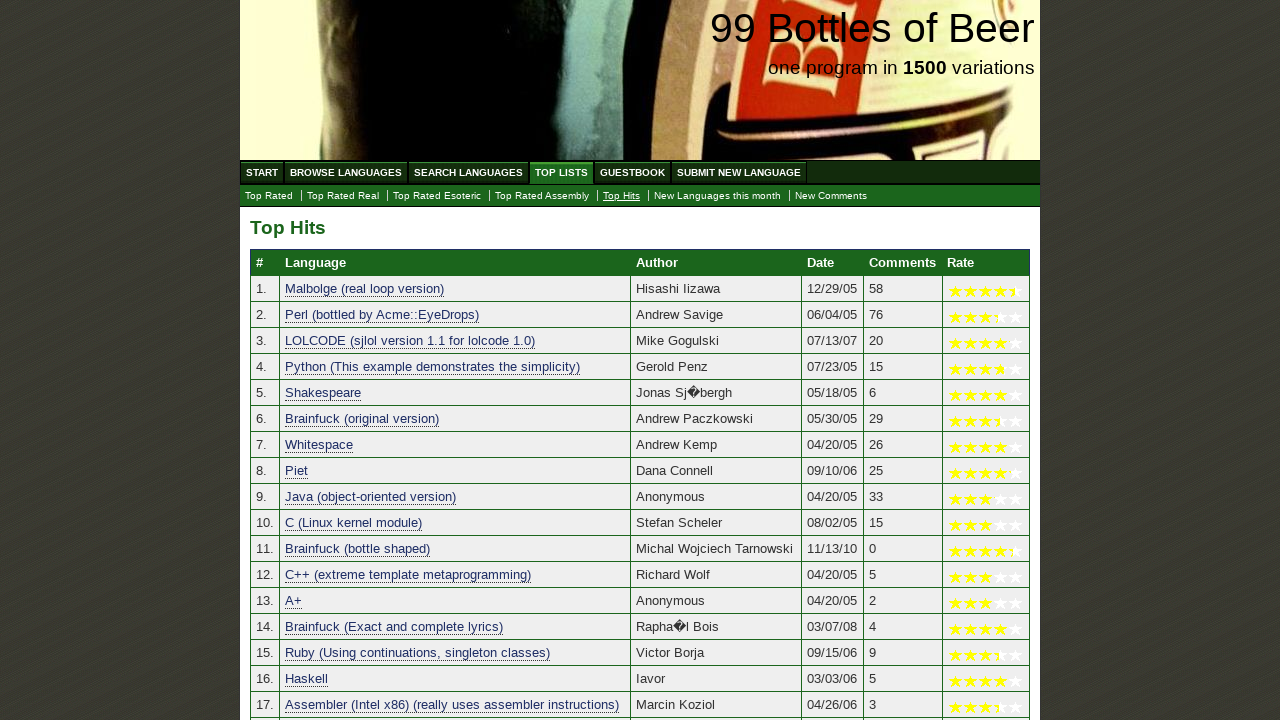